Tests form submission by extracting a hidden attribute value from an element, performing a mathematical calculation on it, filling the result into an input field, checking two checkboxes, and submitting the form.

Starting URL: http://suninjuly.github.io/get_attribute.html

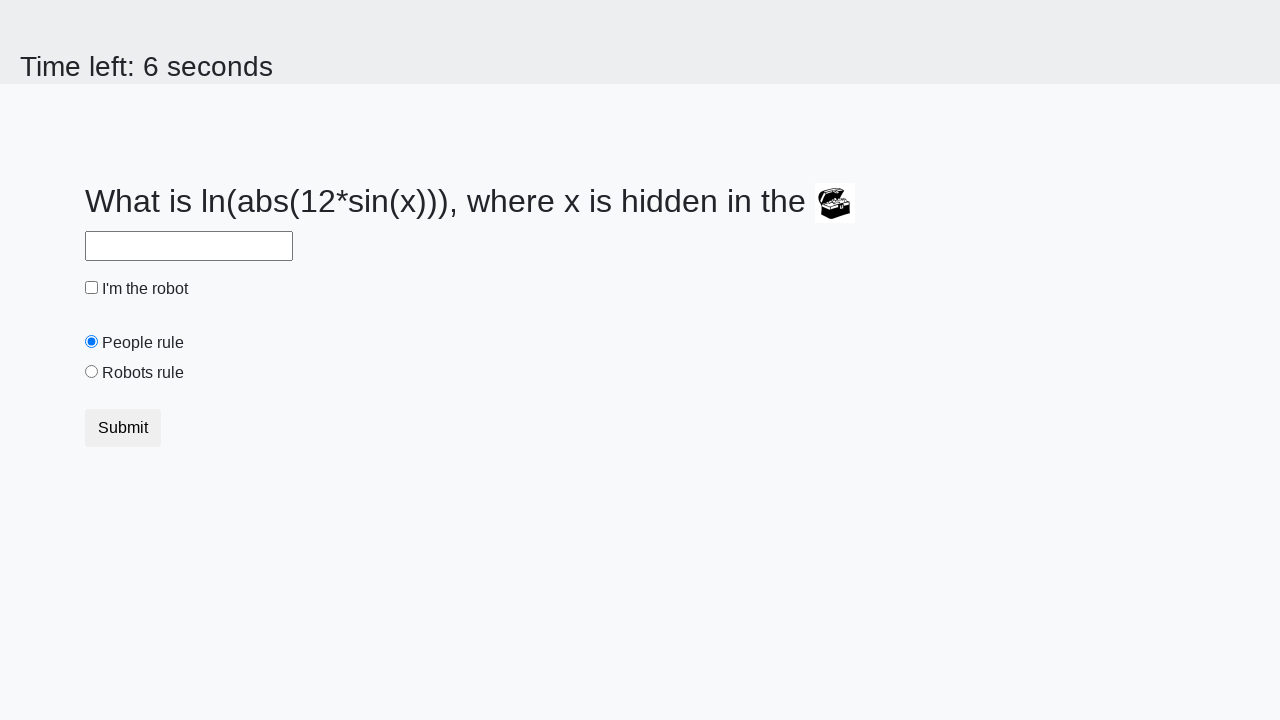

Located treasure element with ID 'treasure'
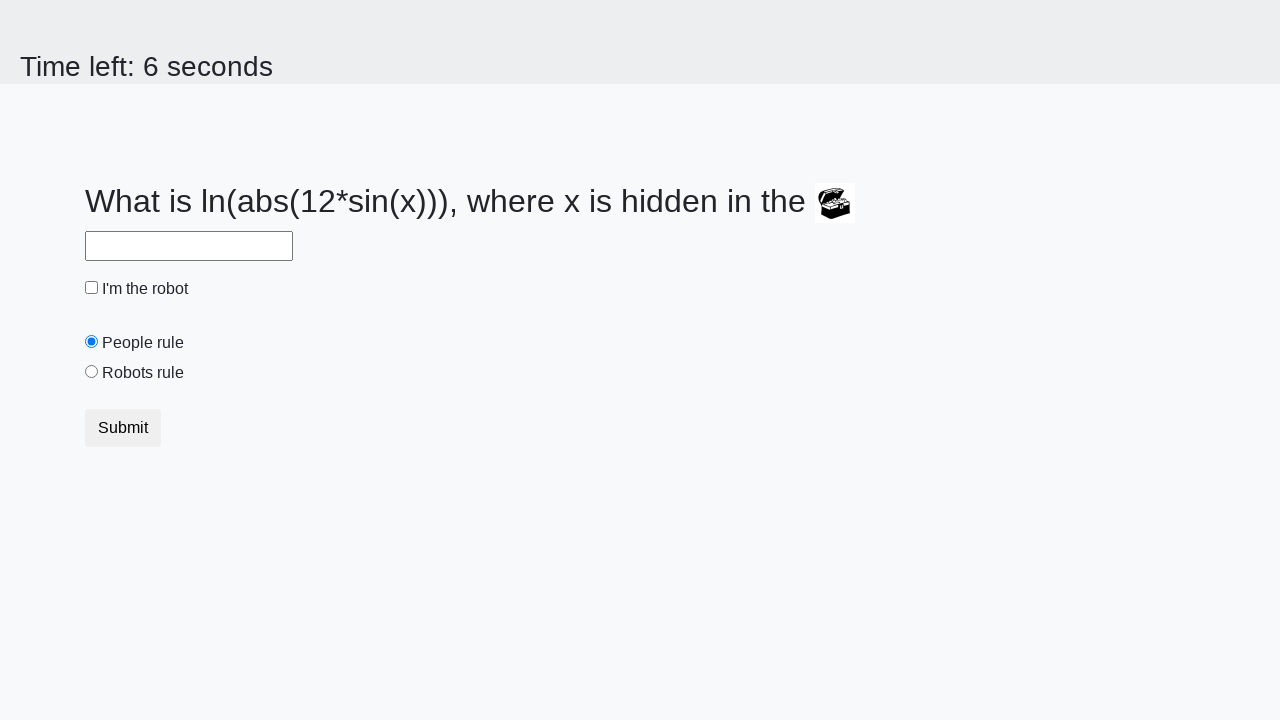

Extracted hidden 'valuex' attribute value: 337
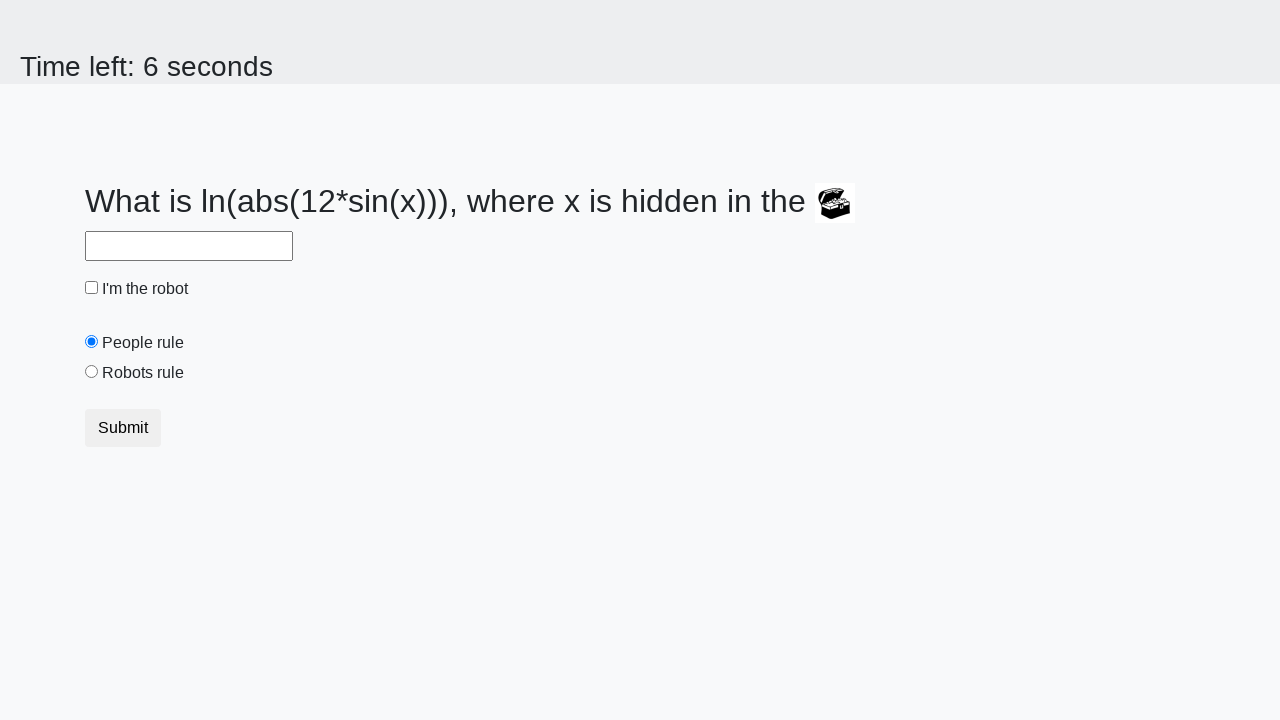

Calculated result using formula log(abs(12 * sin(337))) = 2.1985665448291276
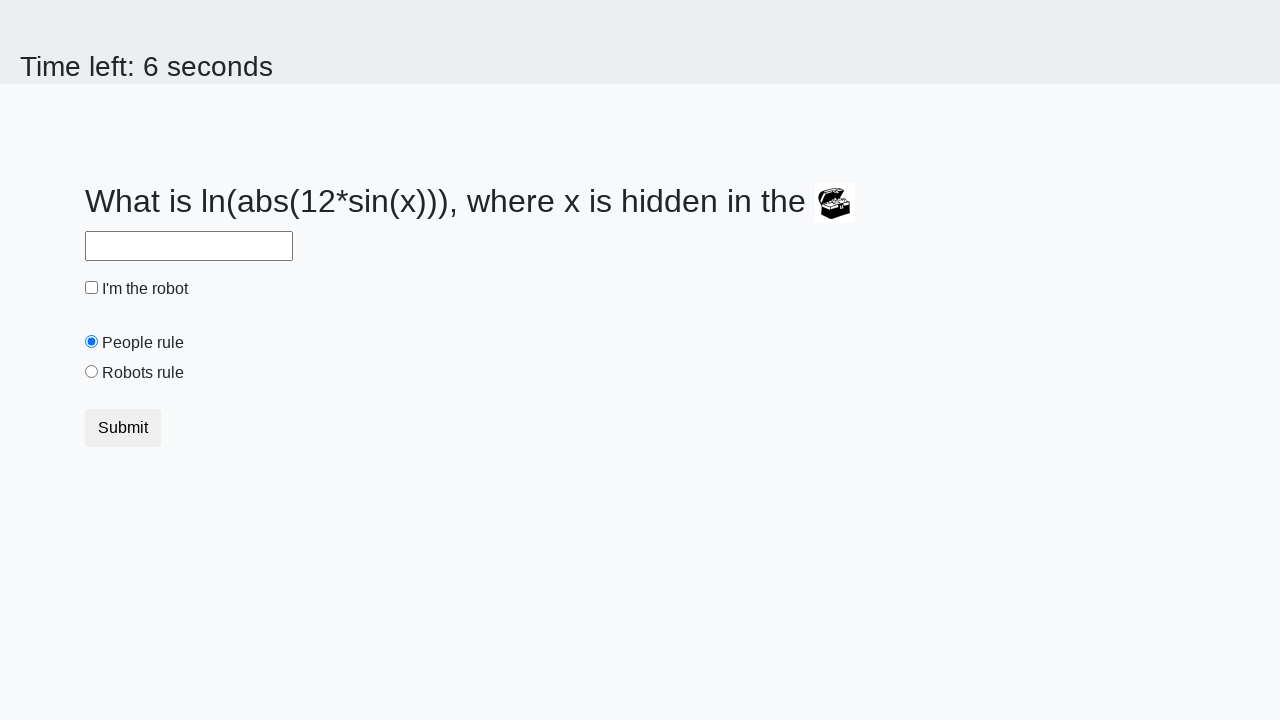

Filled input field with calculated value: 2.1985665448291276 on input
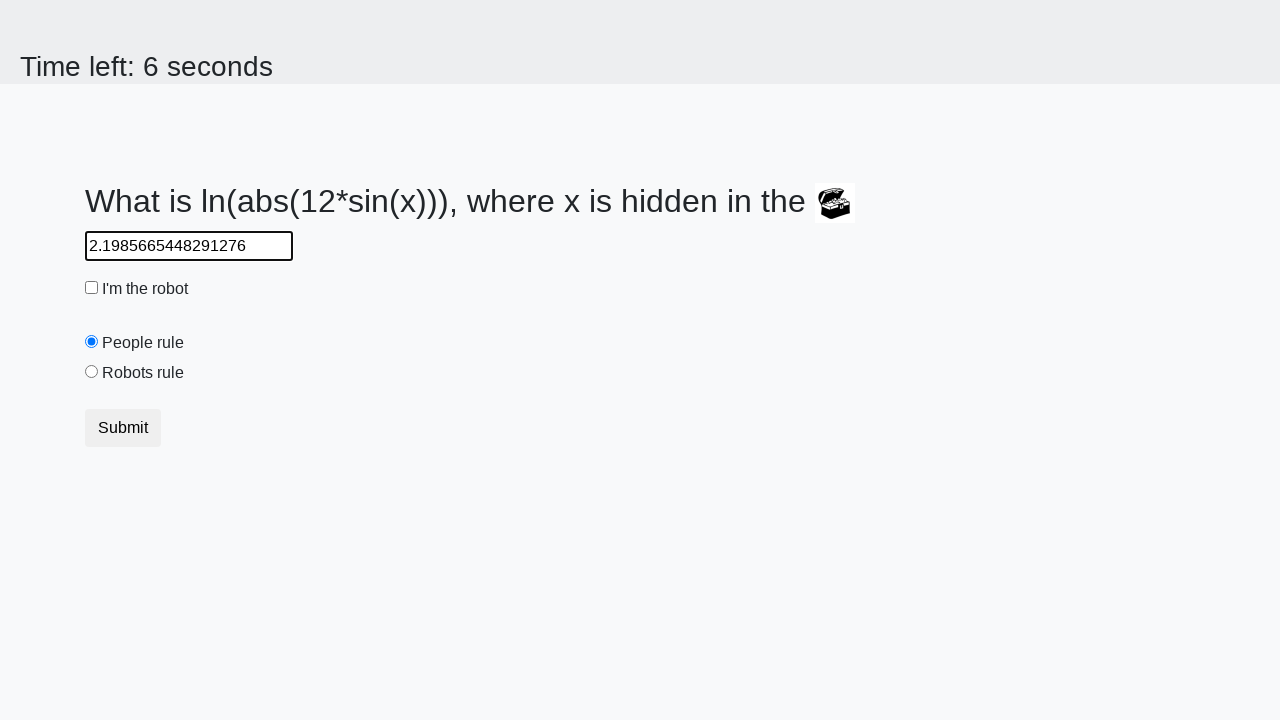

Checked the robot checkbox at (92, 288) on #robotCheckbox
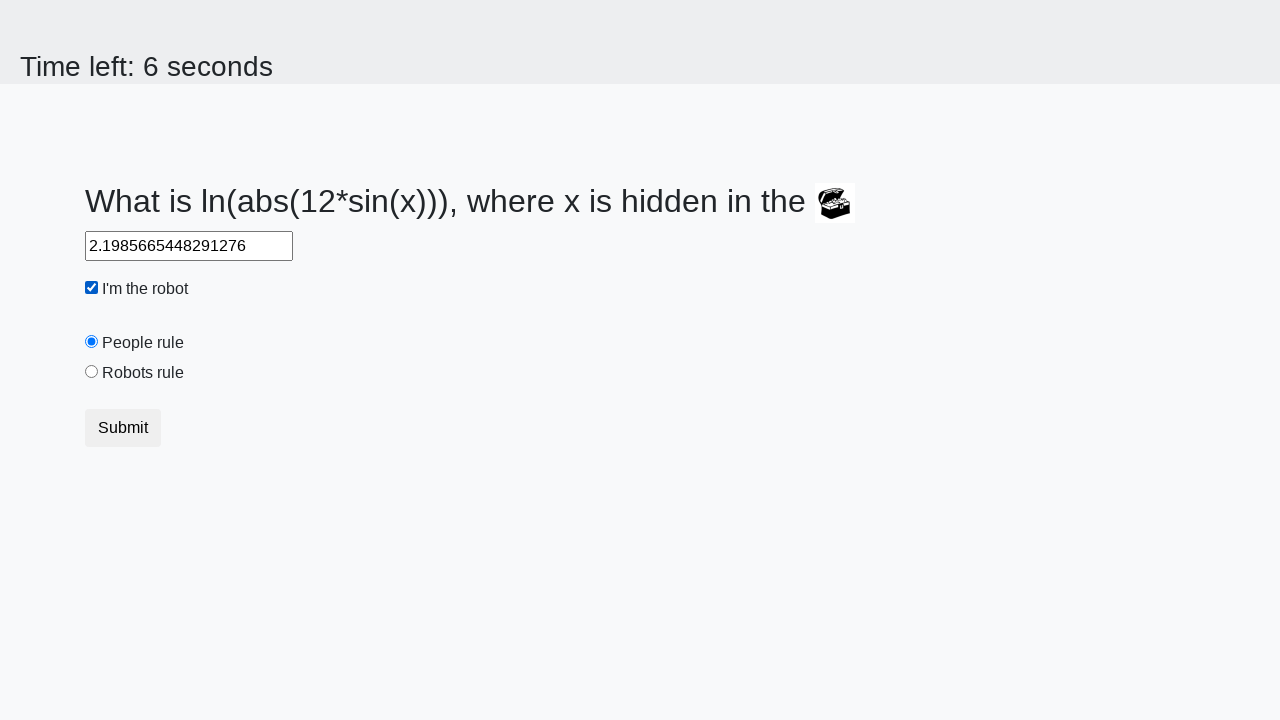

Checked the robots rule checkbox at (92, 372) on #robotsRule
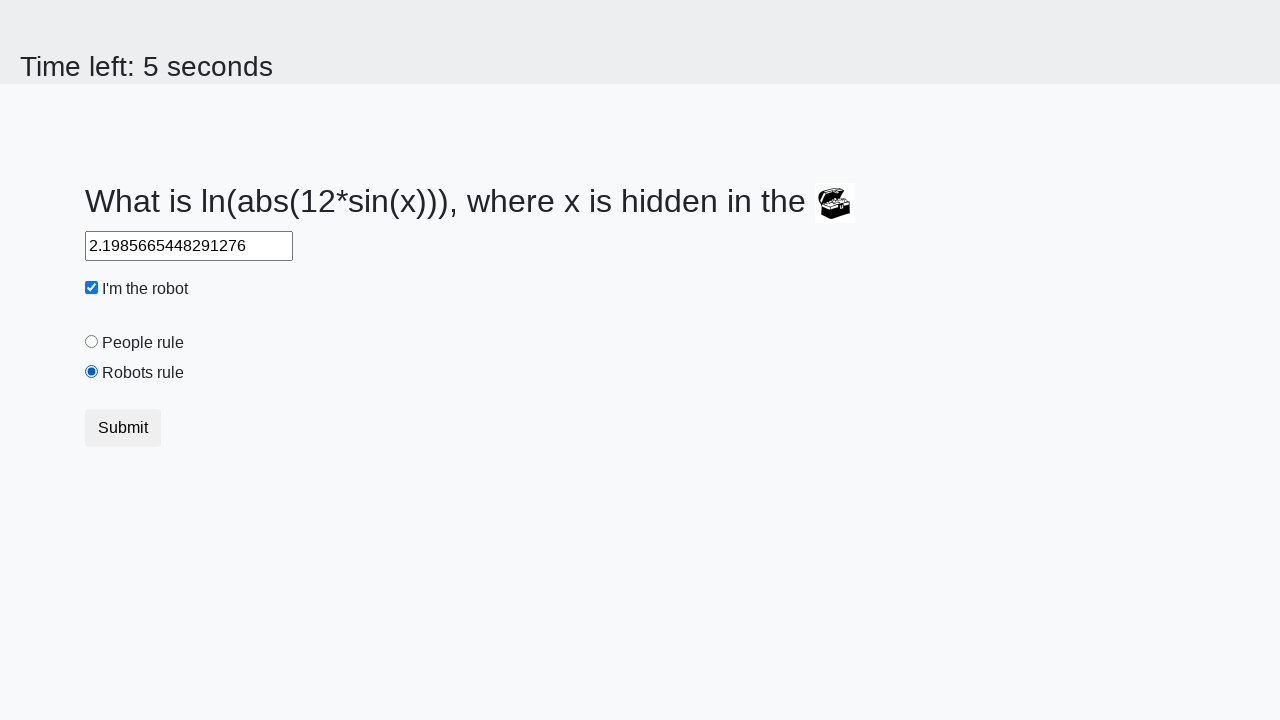

Clicked submit button to submit form at (123, 428) on .btn-default
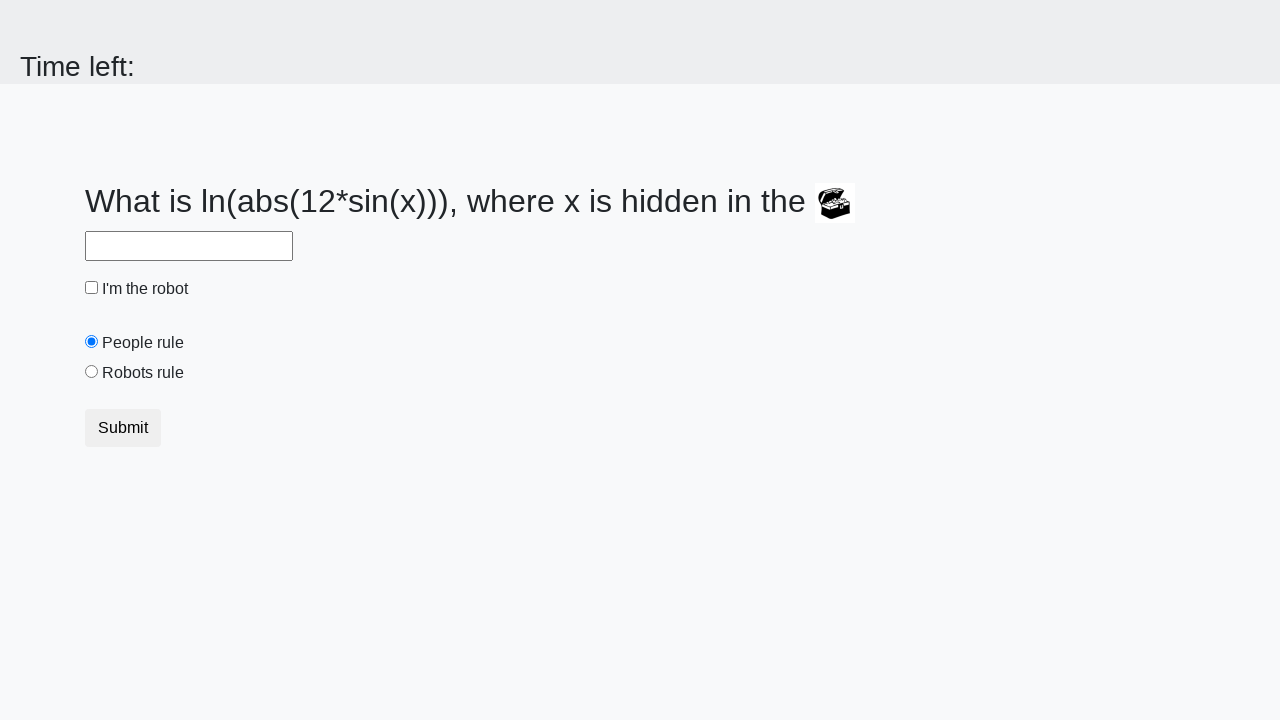

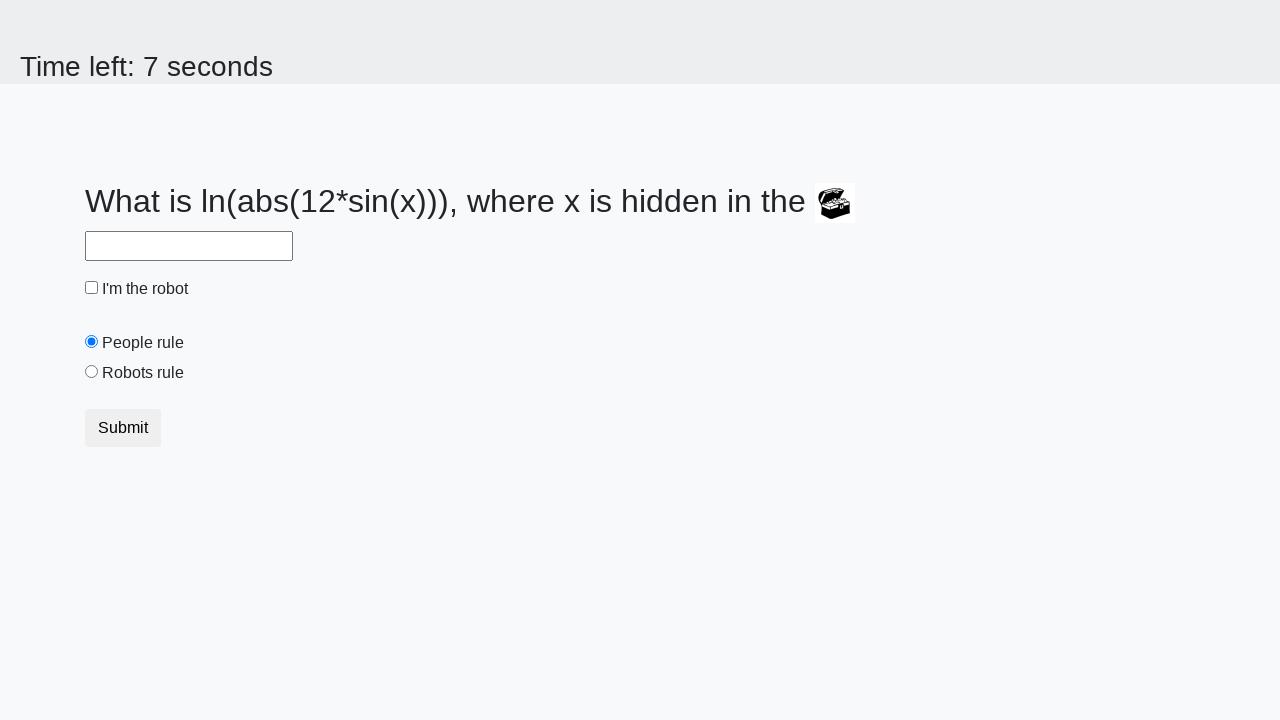